Tests adding todo items to the list by filling the input field and pressing Enter, then verifying the items appear in the list

Starting URL: https://demo.playwright.dev/todomvc

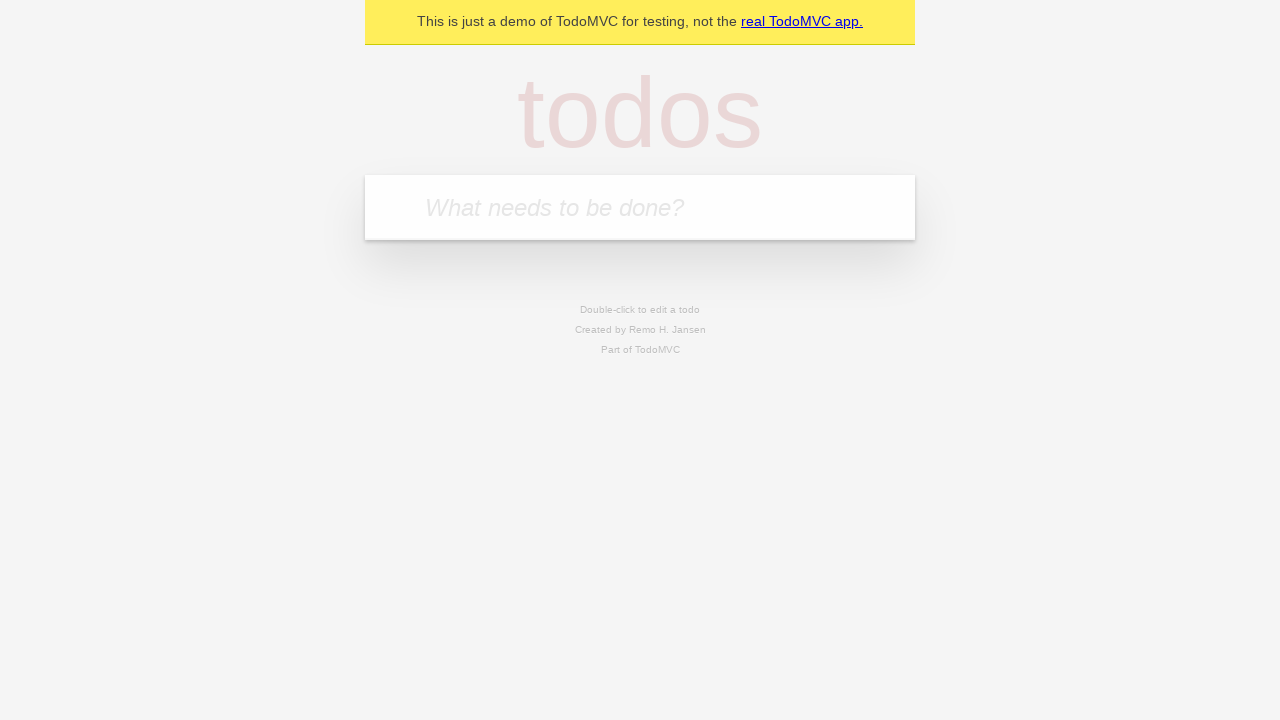

Filled todo input with 'buy some cheese' on internal:attr=[placeholder="What needs to be done?"i]
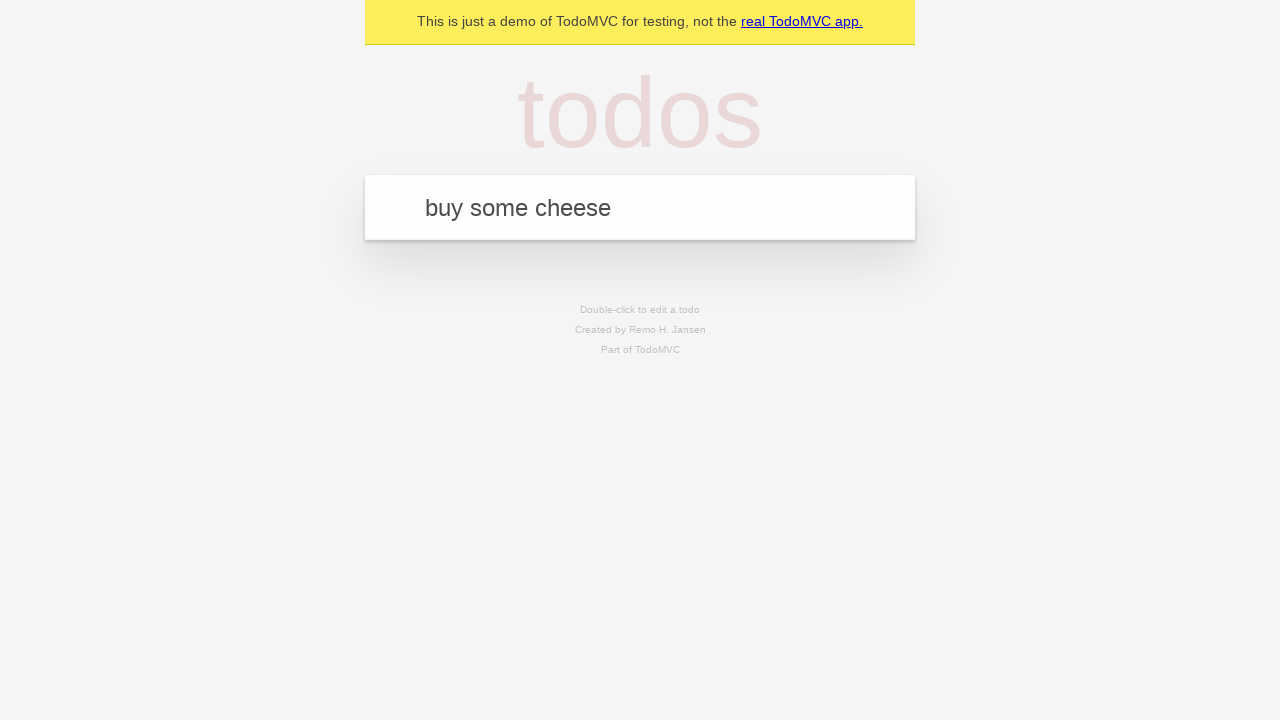

Pressed Enter to add first todo item on internal:attr=[placeholder="What needs to be done?"i]
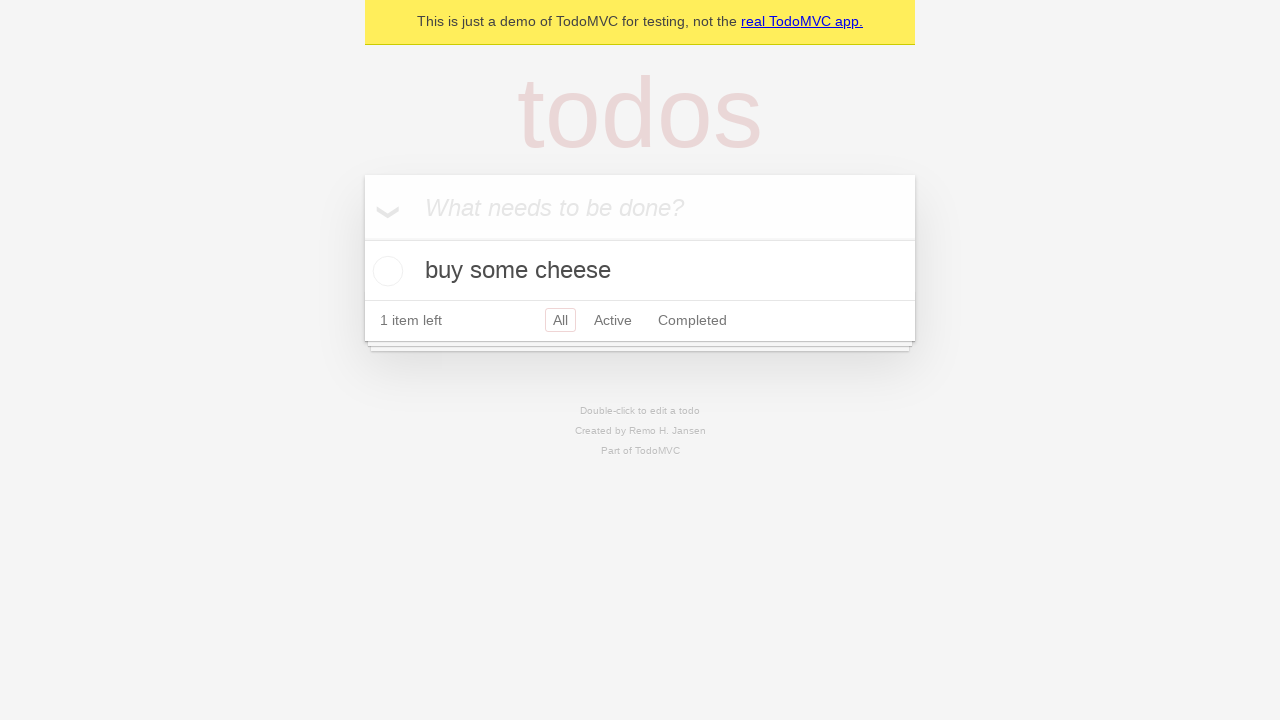

First todo item appeared in the list
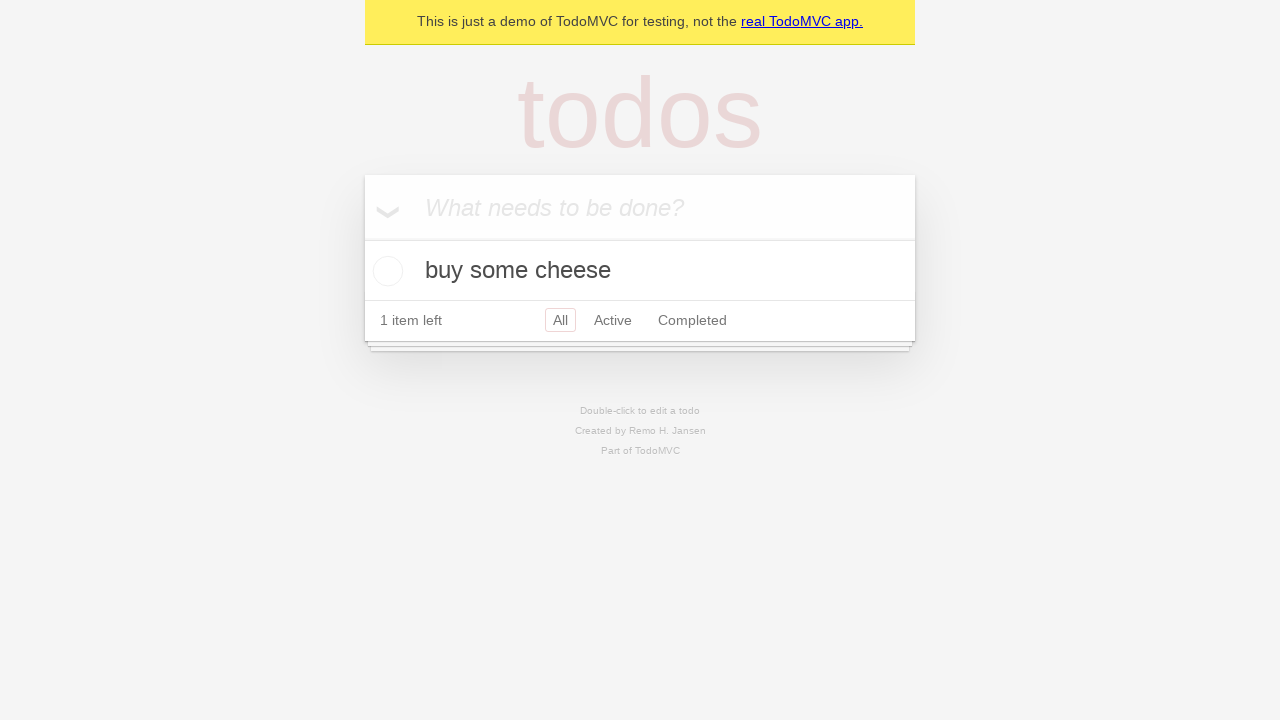

Filled todo input with 'feed the cat' on internal:attr=[placeholder="What needs to be done?"i]
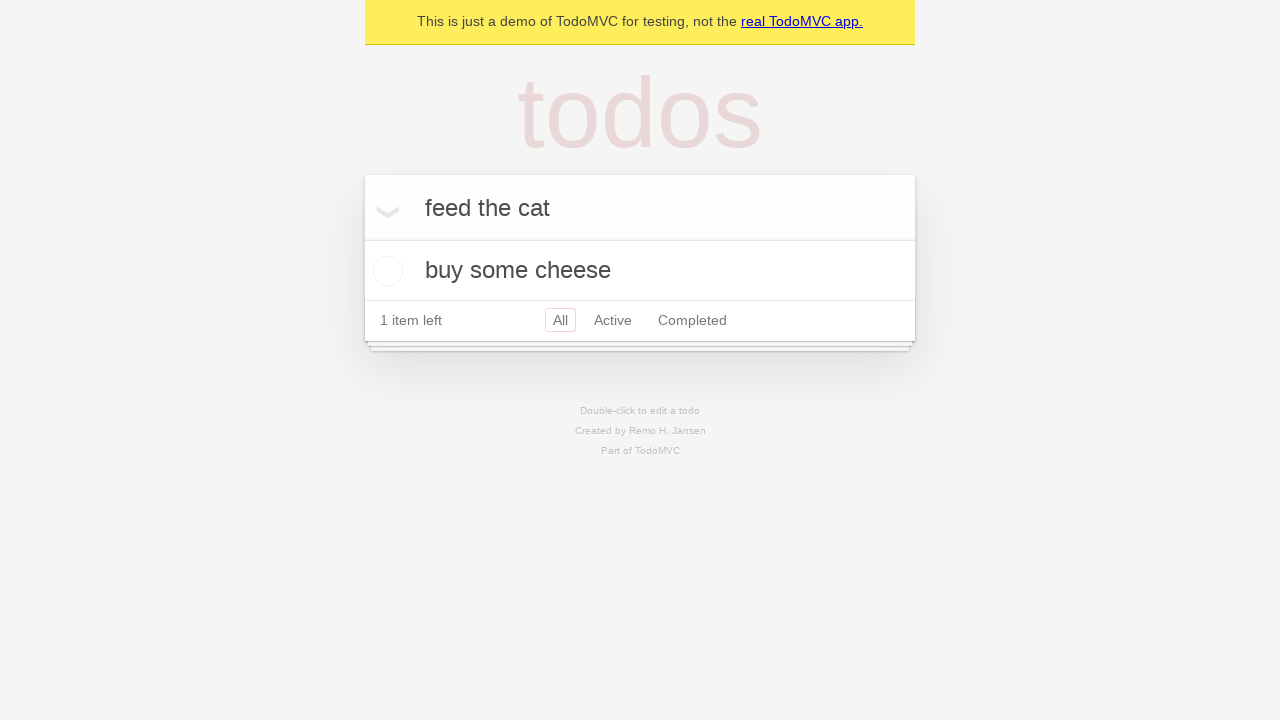

Pressed Enter to add second todo item on internal:attr=[placeholder="What needs to be done?"i]
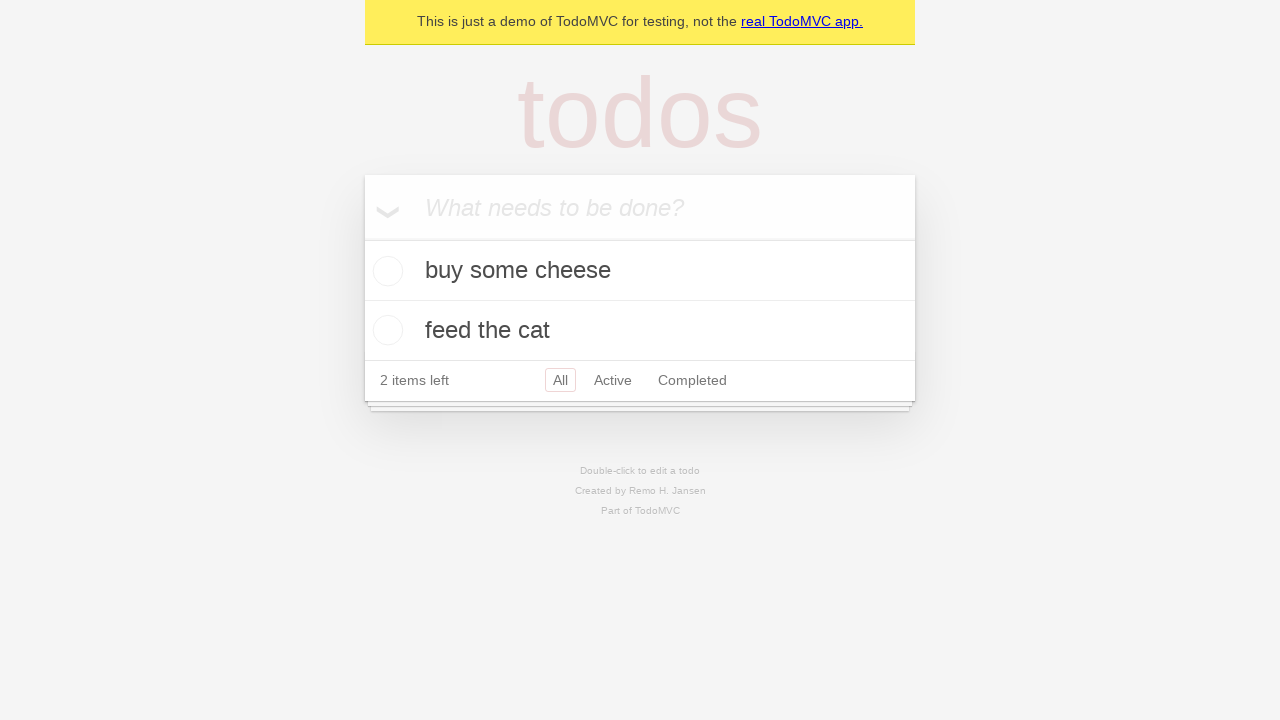

Both todo items are visible in the list
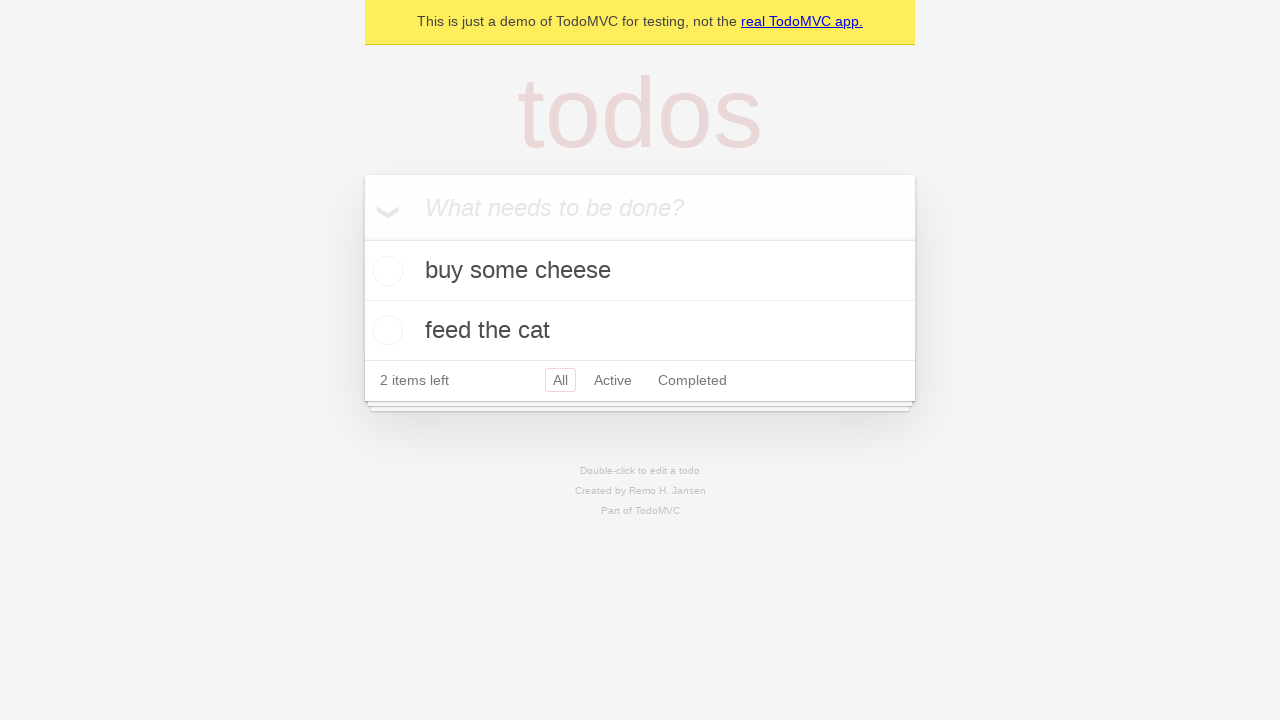

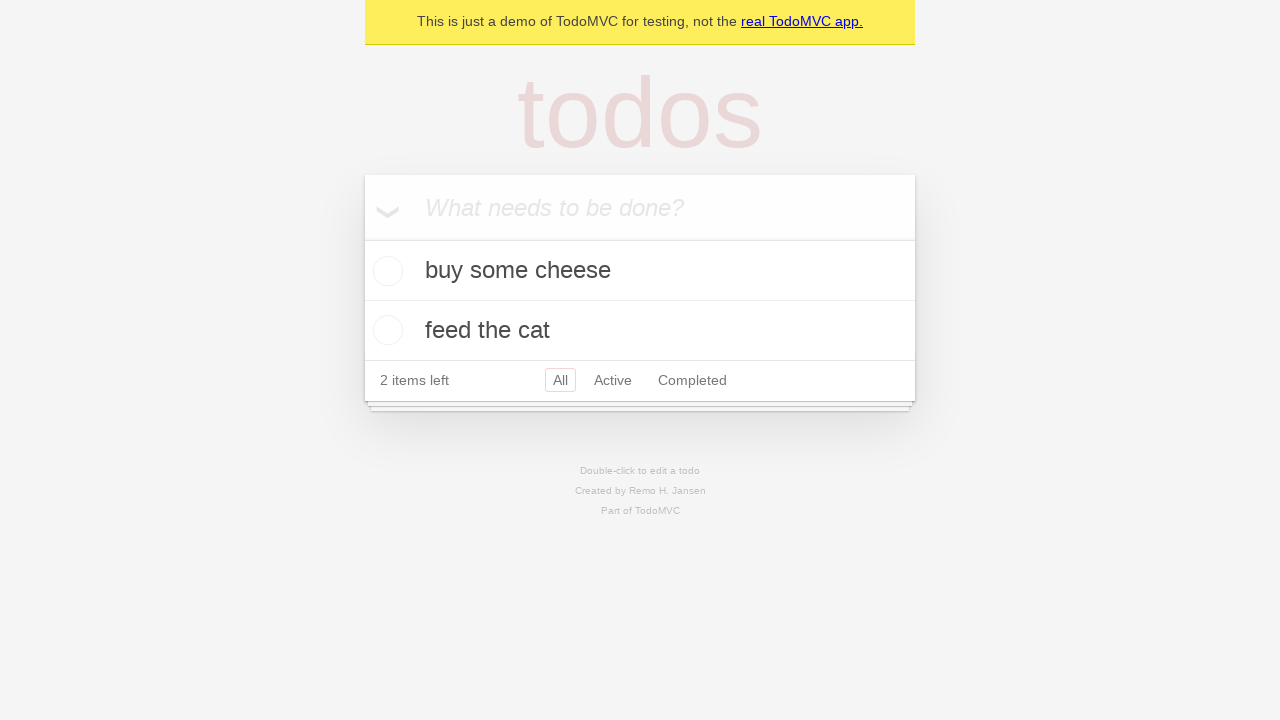